Tests a math exercise form by reading a displayed value, calculating the answer using a logarithmic formula, filling in the result, checking required checkboxes, and submitting the form.

Starting URL: https://suninjuly.github.io/math.html

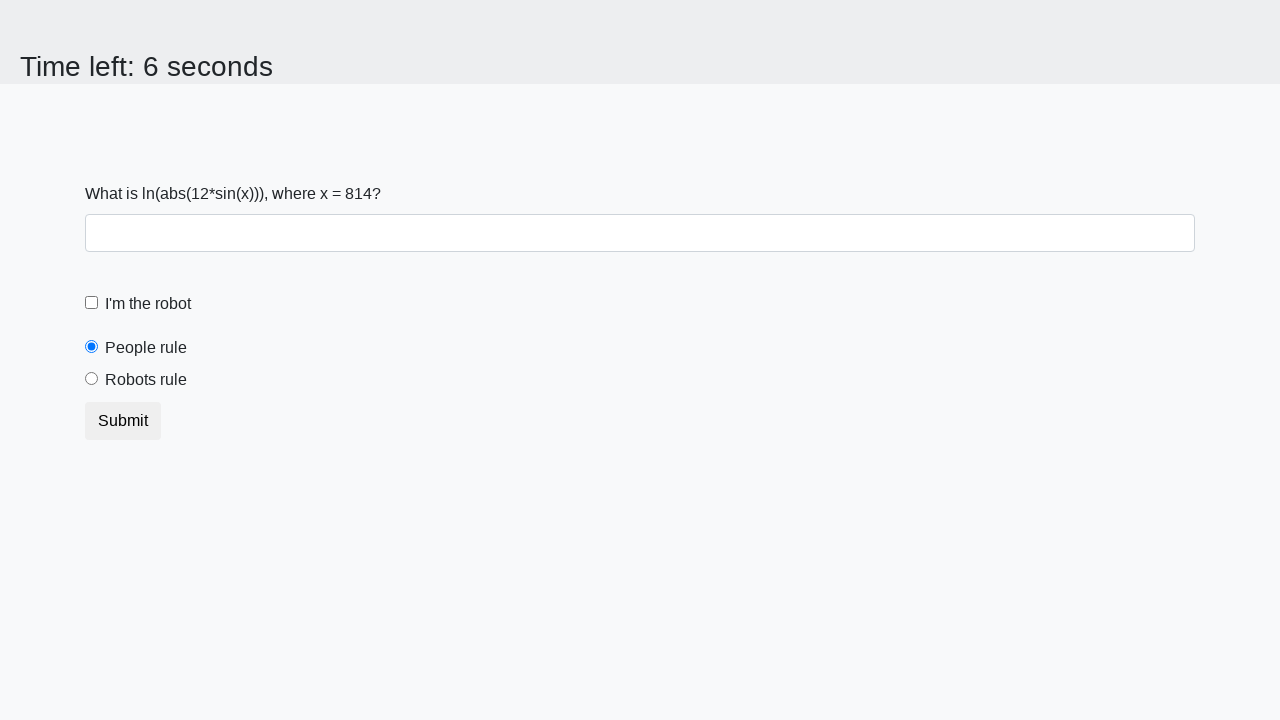

Located the input value element
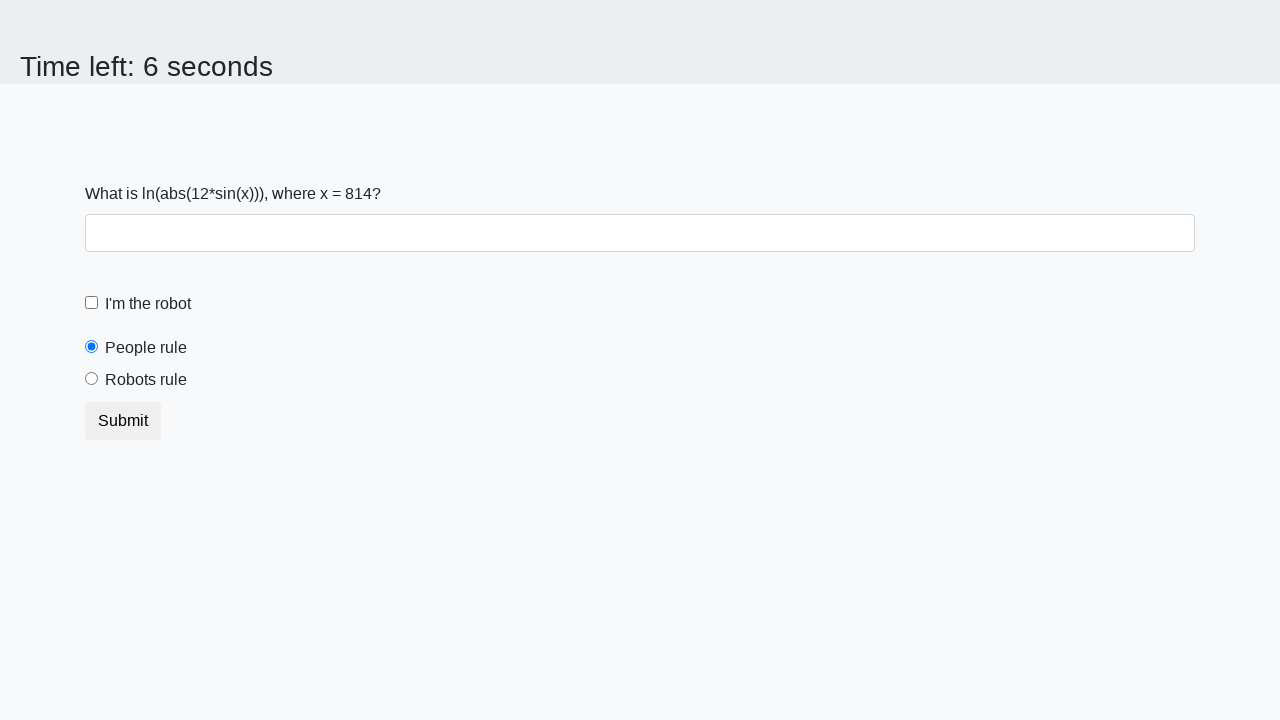

Extracted x value from the page
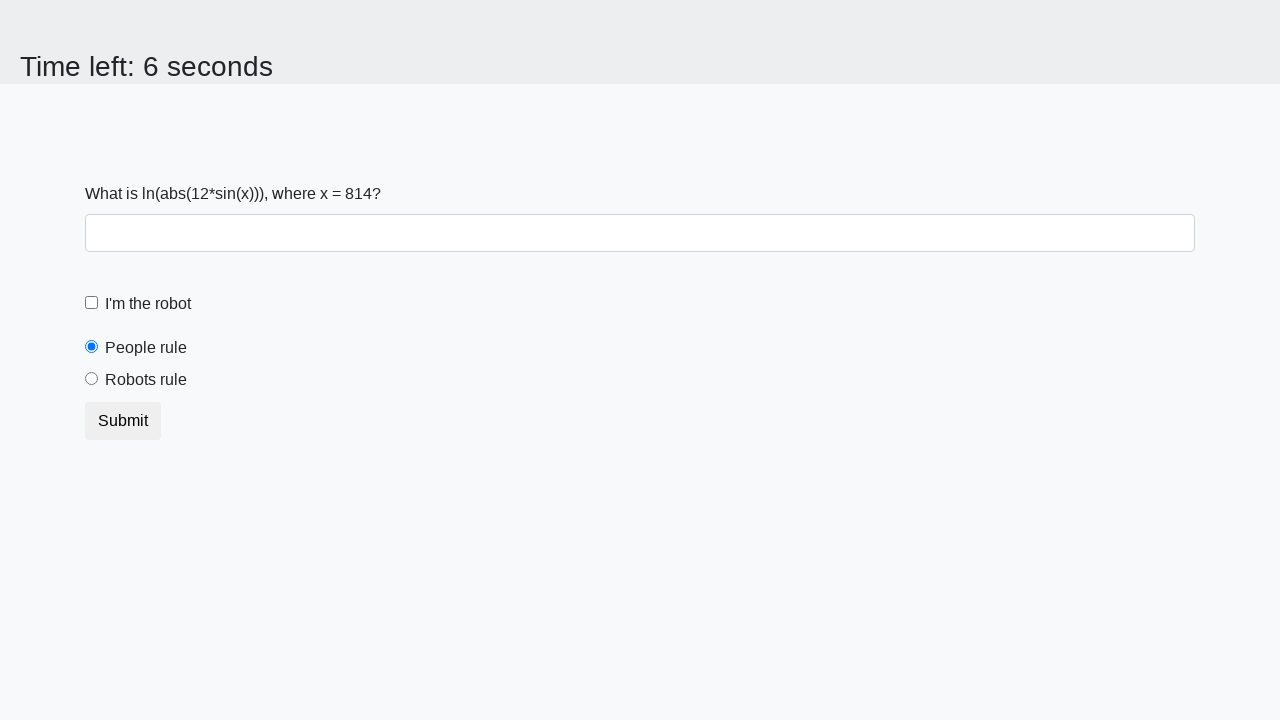

Calculated the answer using logarithmic formula
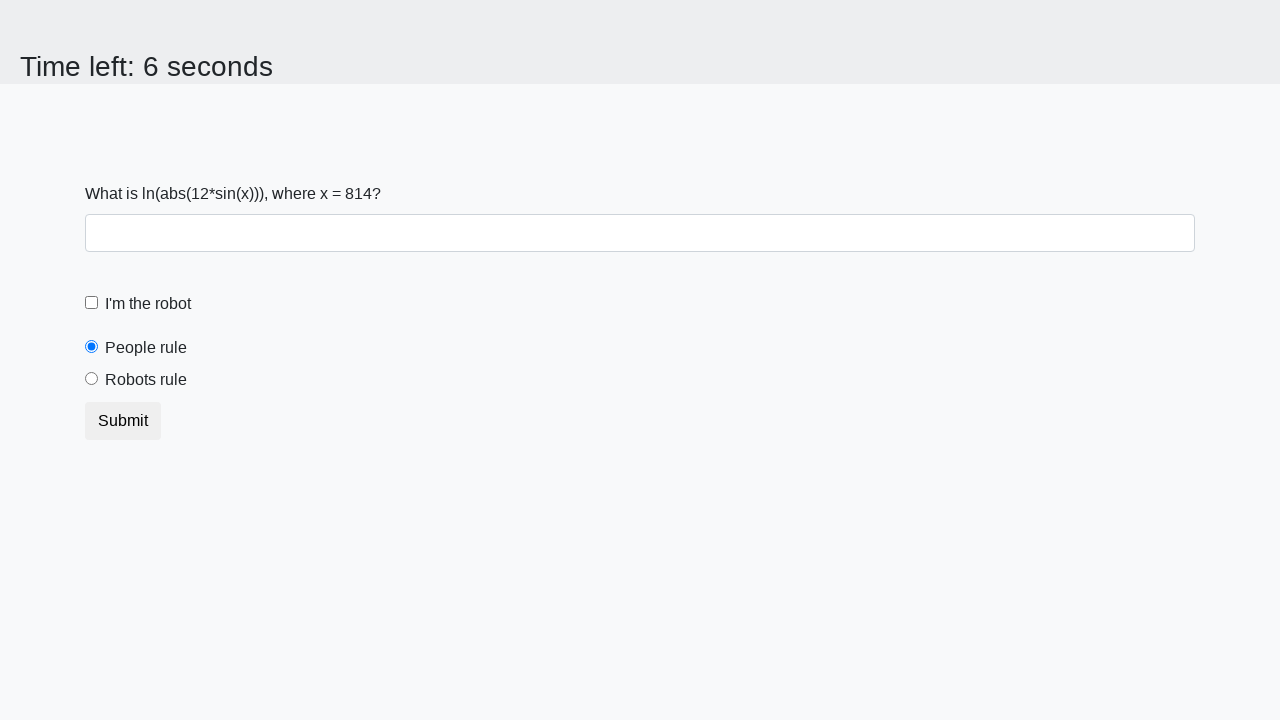

Filled in the calculated answer in the answer field on #answer
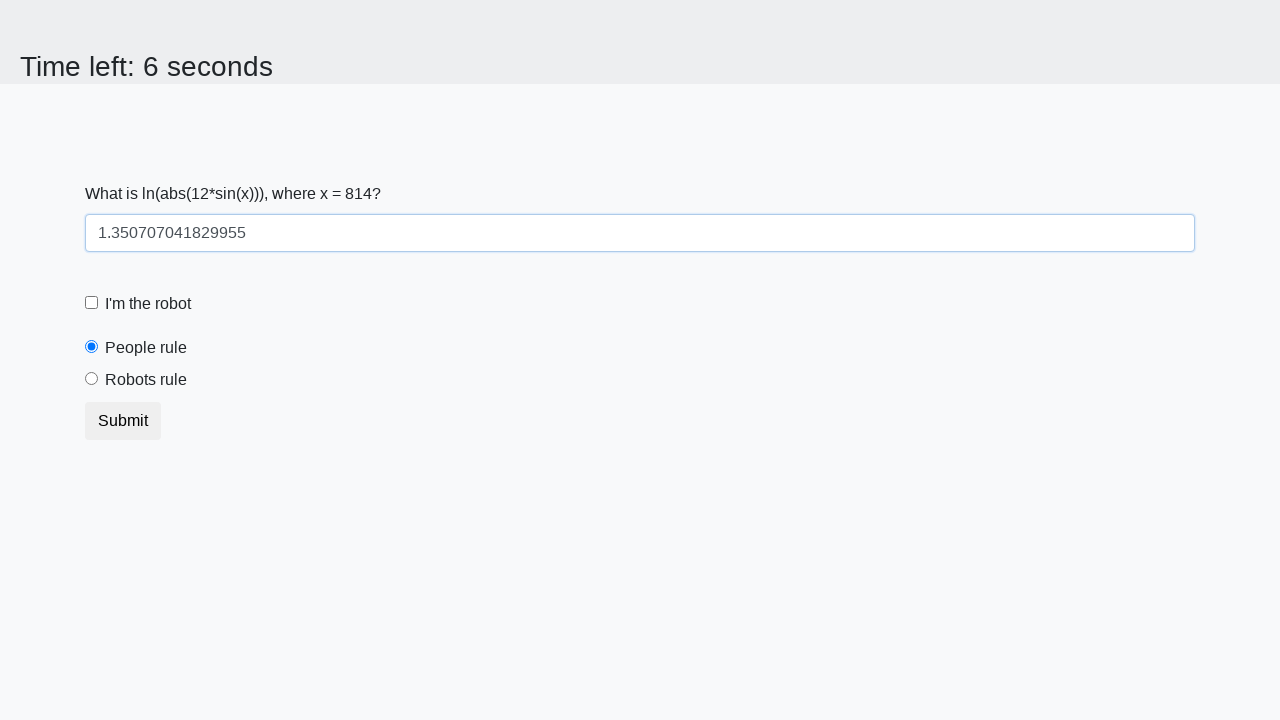

Checked the robot checkbox at (92, 303) on #robotCheckbox
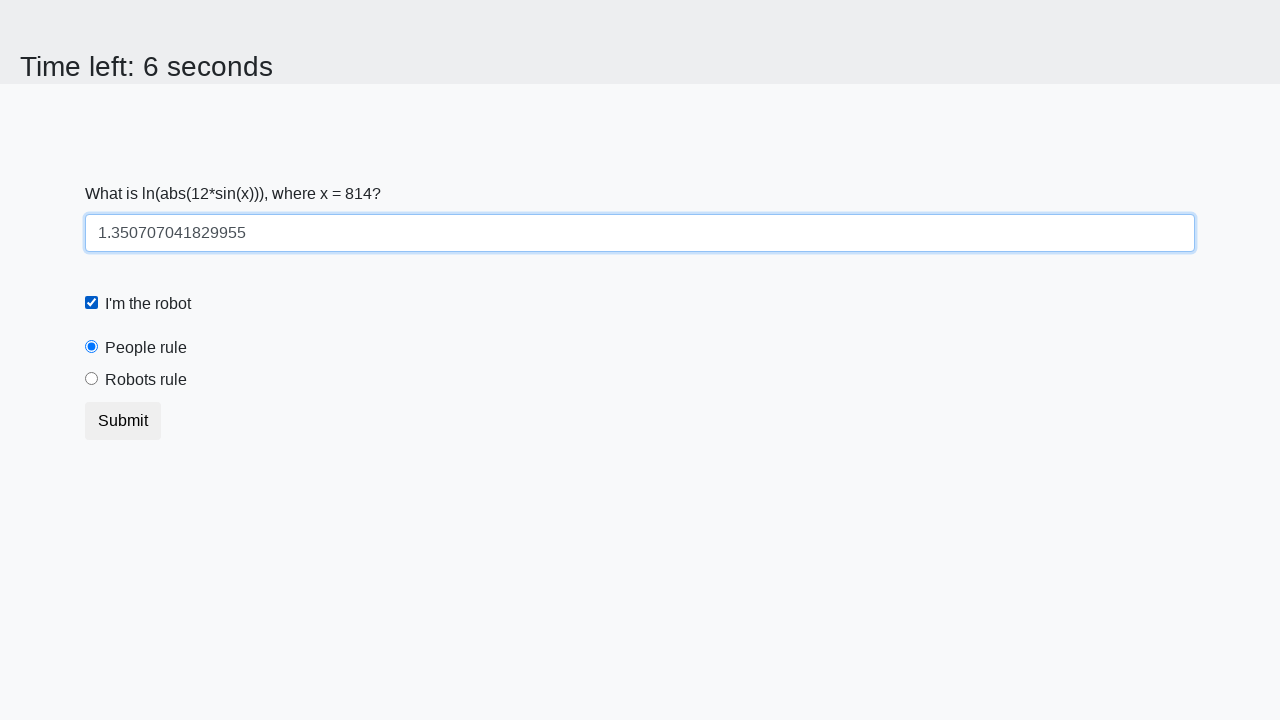

Checked the robots rule checkbox at (92, 379) on #robotsRule
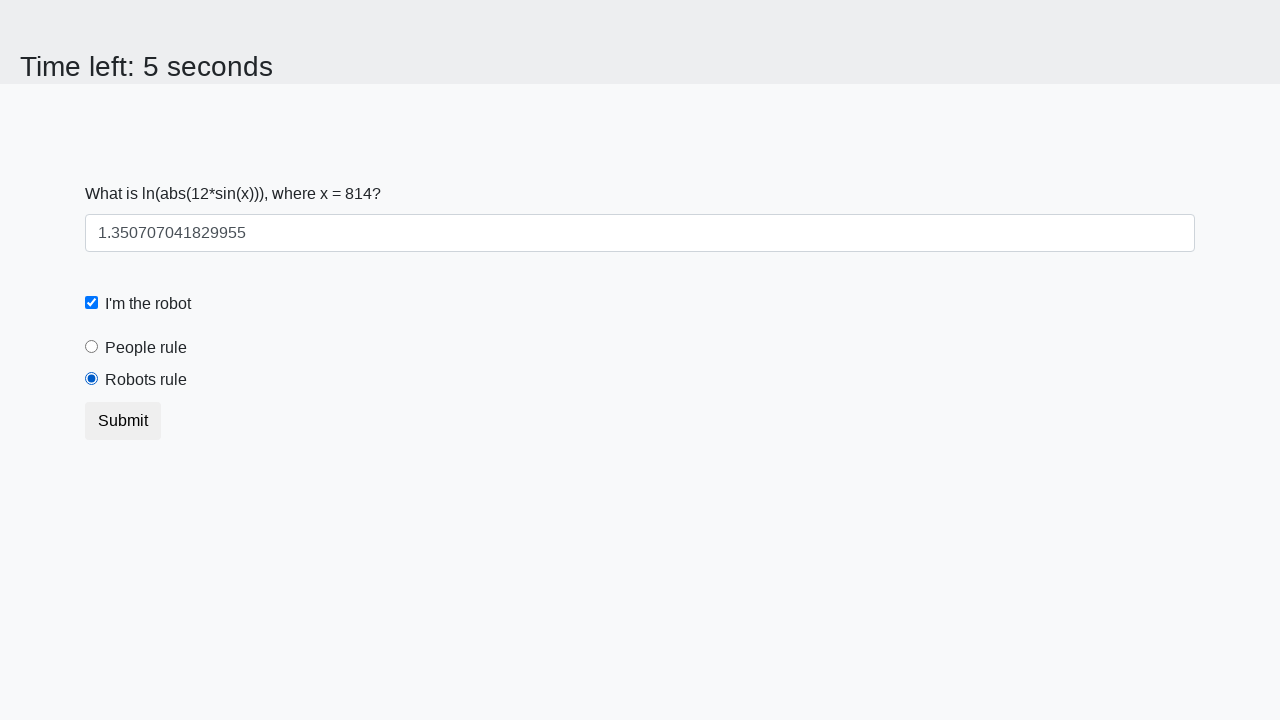

Submitted the math exercise form at (123, 421) on [type='submit']
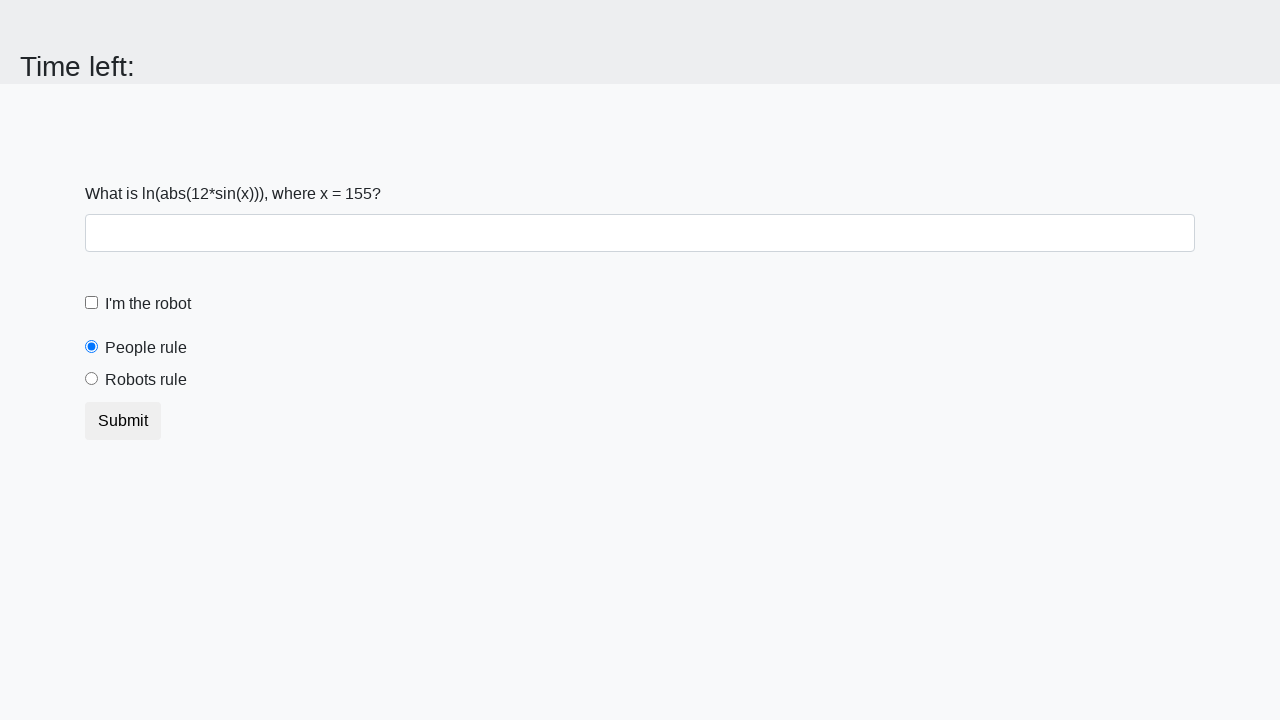

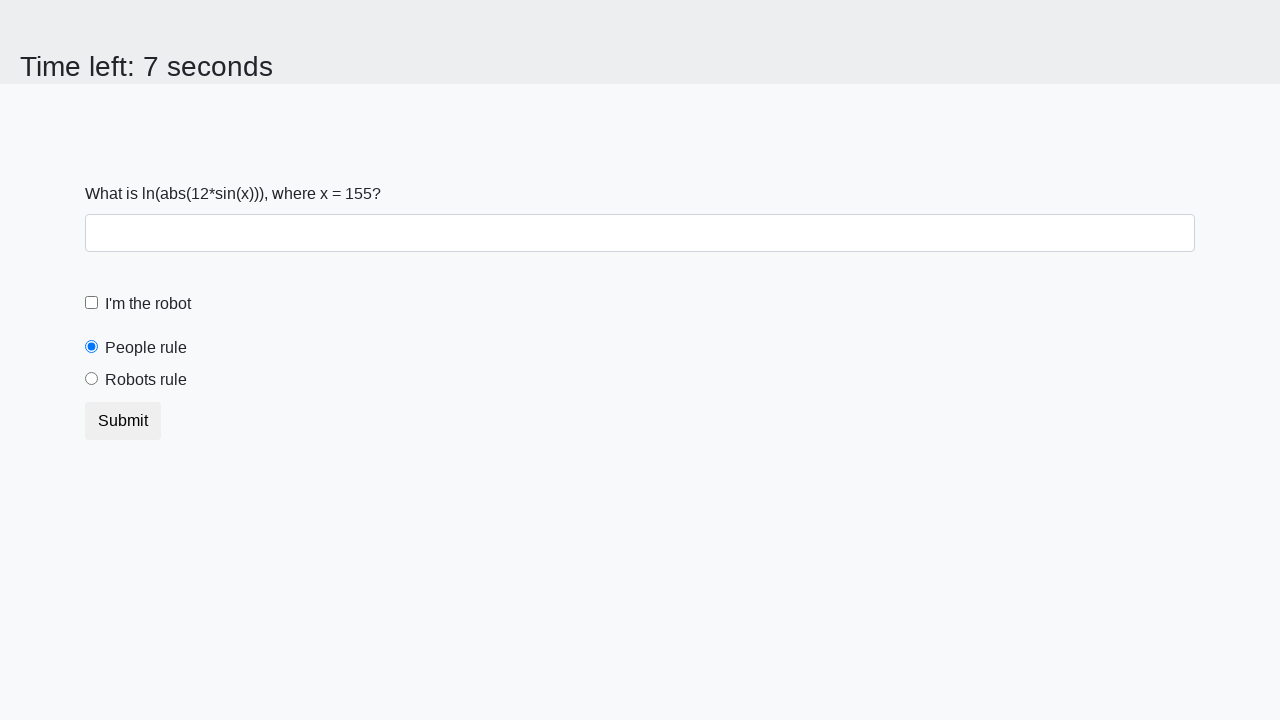